Tests the Python.org website search functionality by entering "pycon" as a search query and submitting the form

Starting URL: http://www.python.org

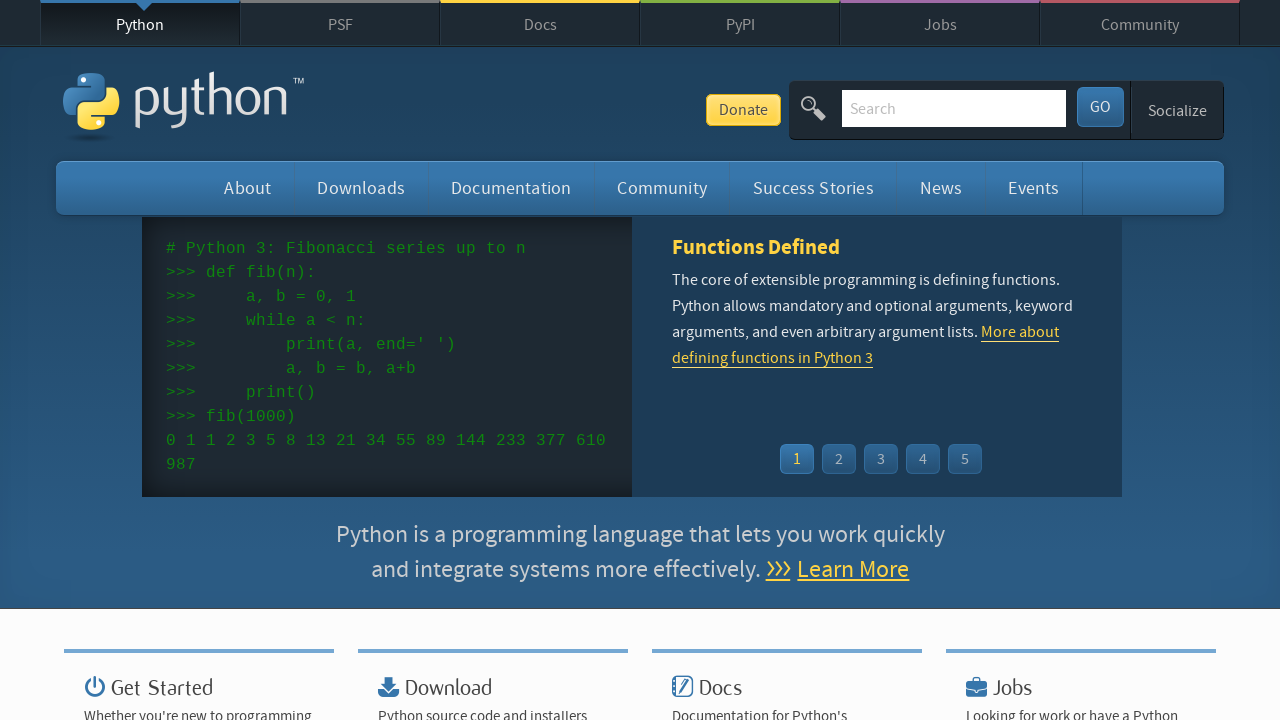

Filled search box with 'pycon' on input[name='q']
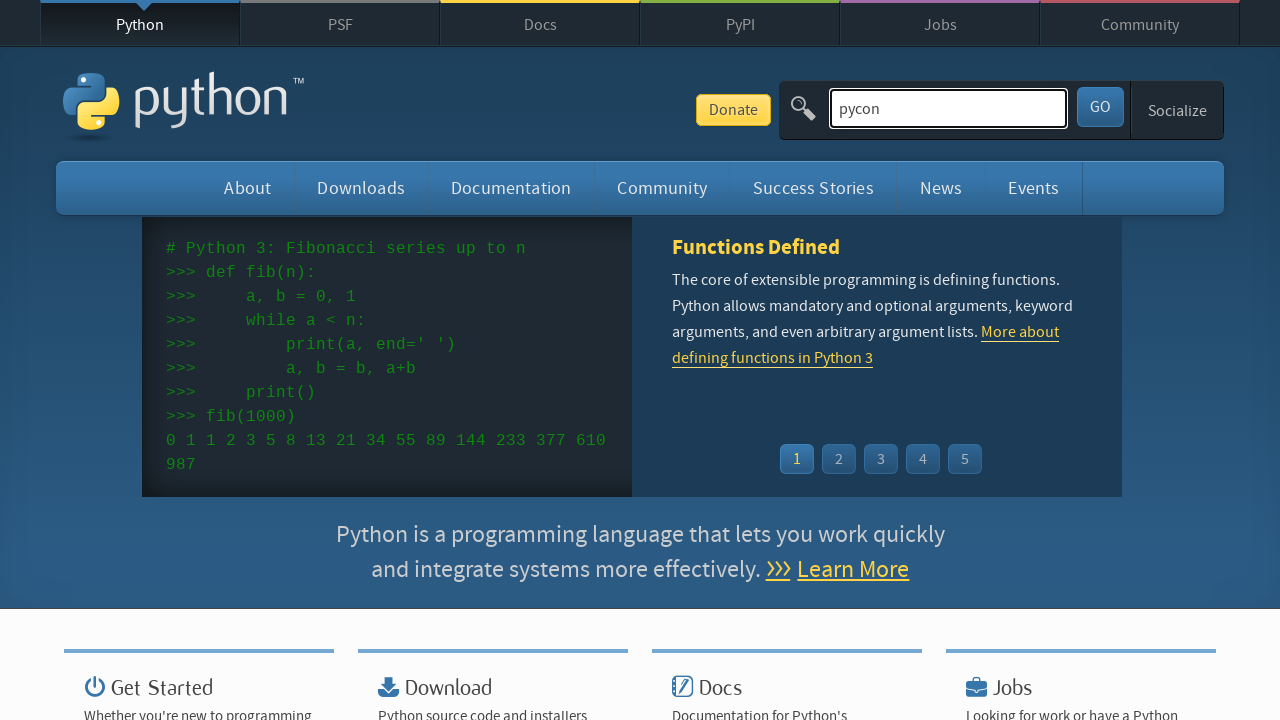

Pressed Enter to submit search form on input[name='q']
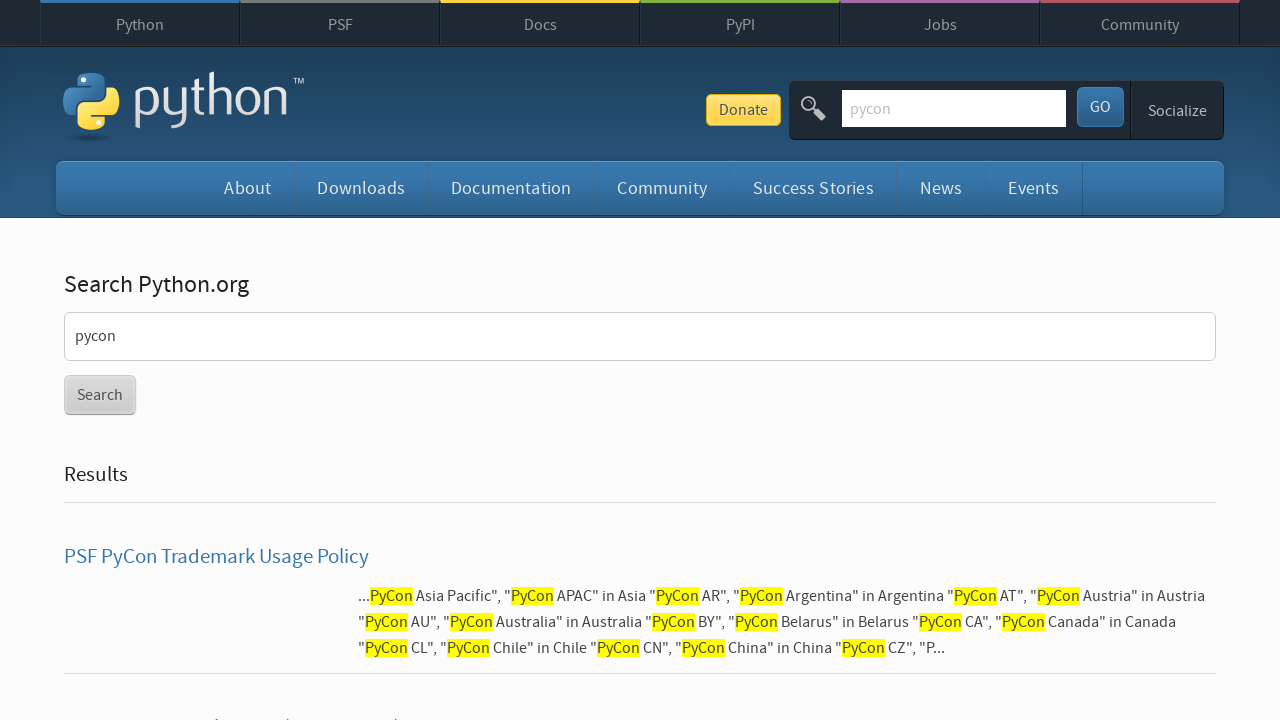

Waited for network to be idle and search results to load
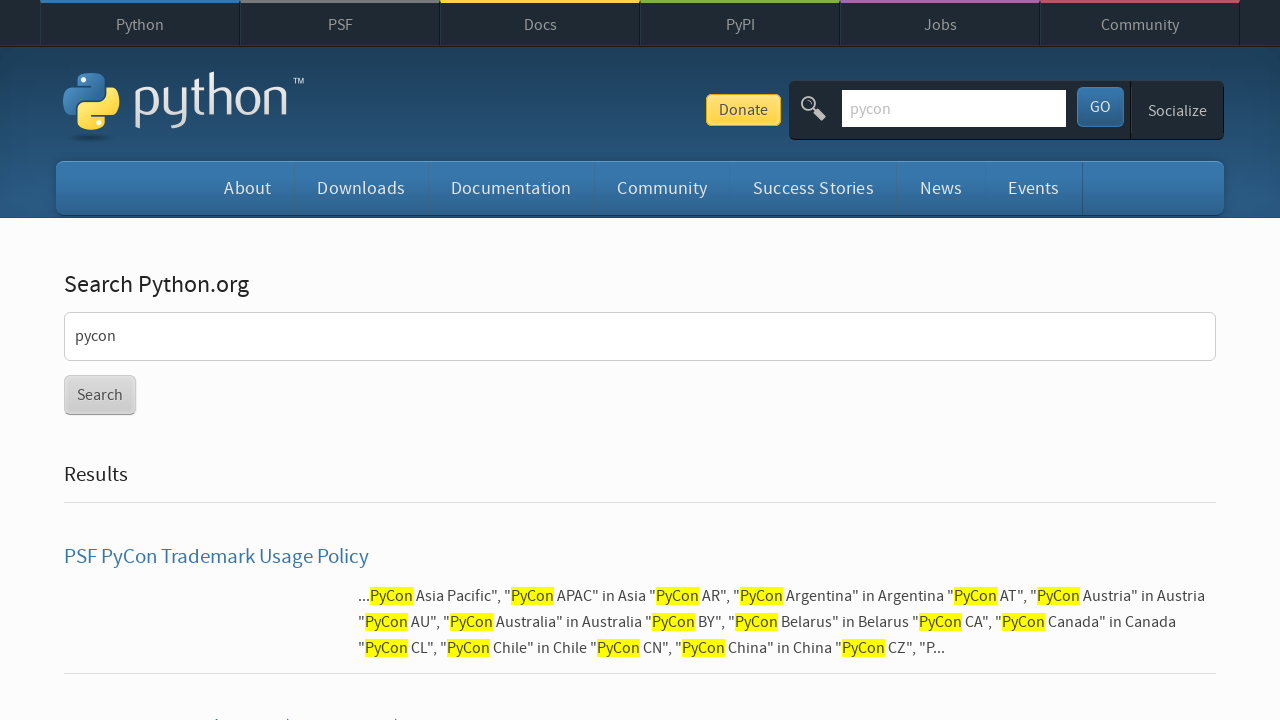

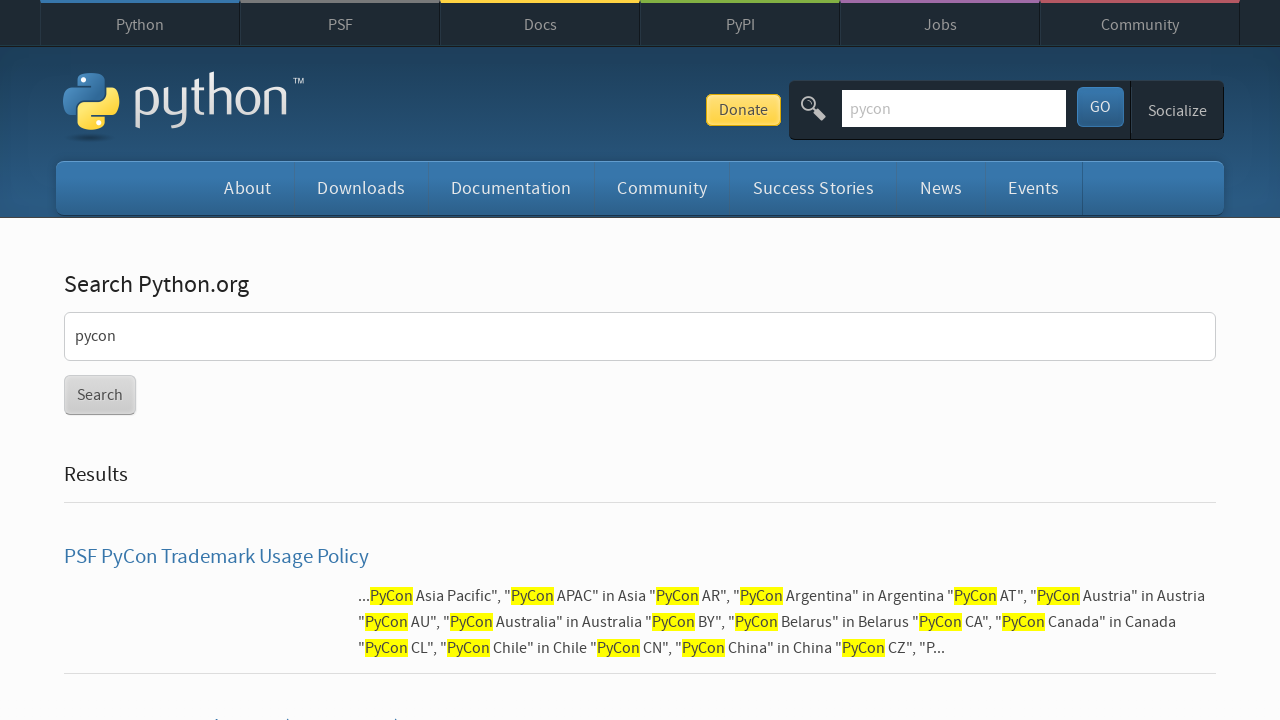